Tests that the complete-all checkbox updates its state when individual items are completed or cleared

Starting URL: https://demo.playwright.dev/todomvc

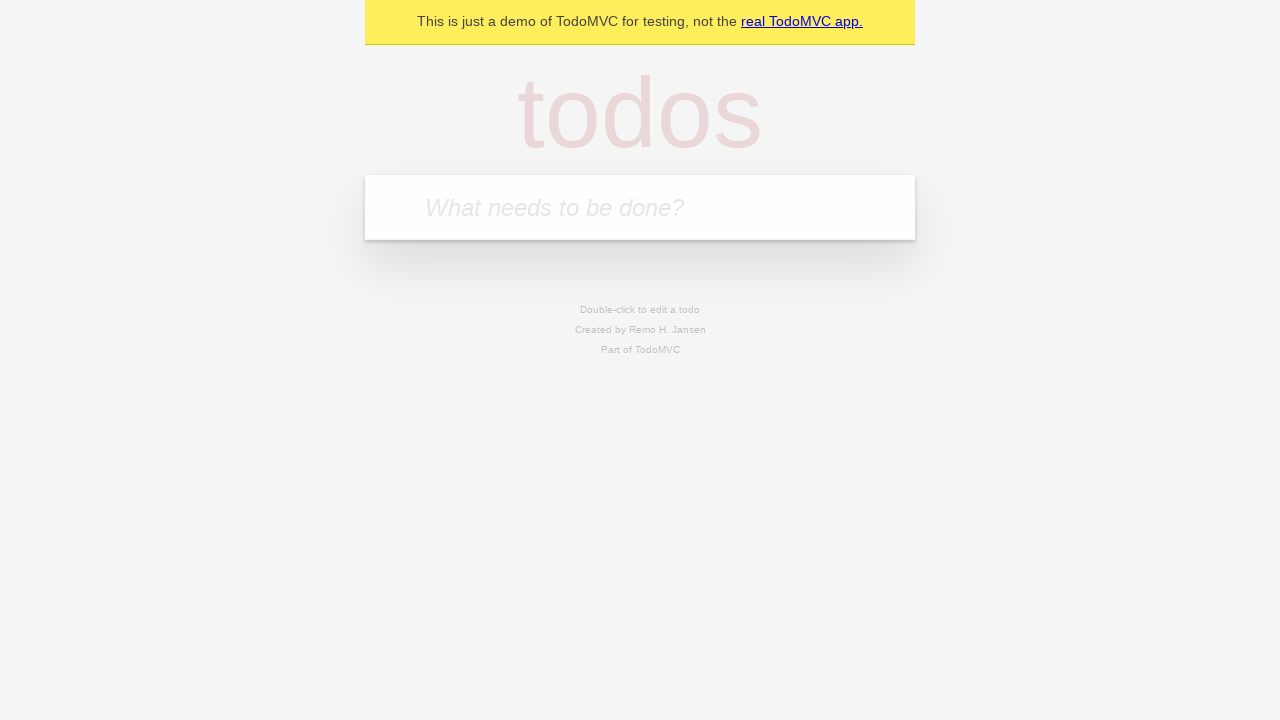

Filled todo input with 'buy some cheese' on internal:attr=[placeholder="What needs to be done?"i]
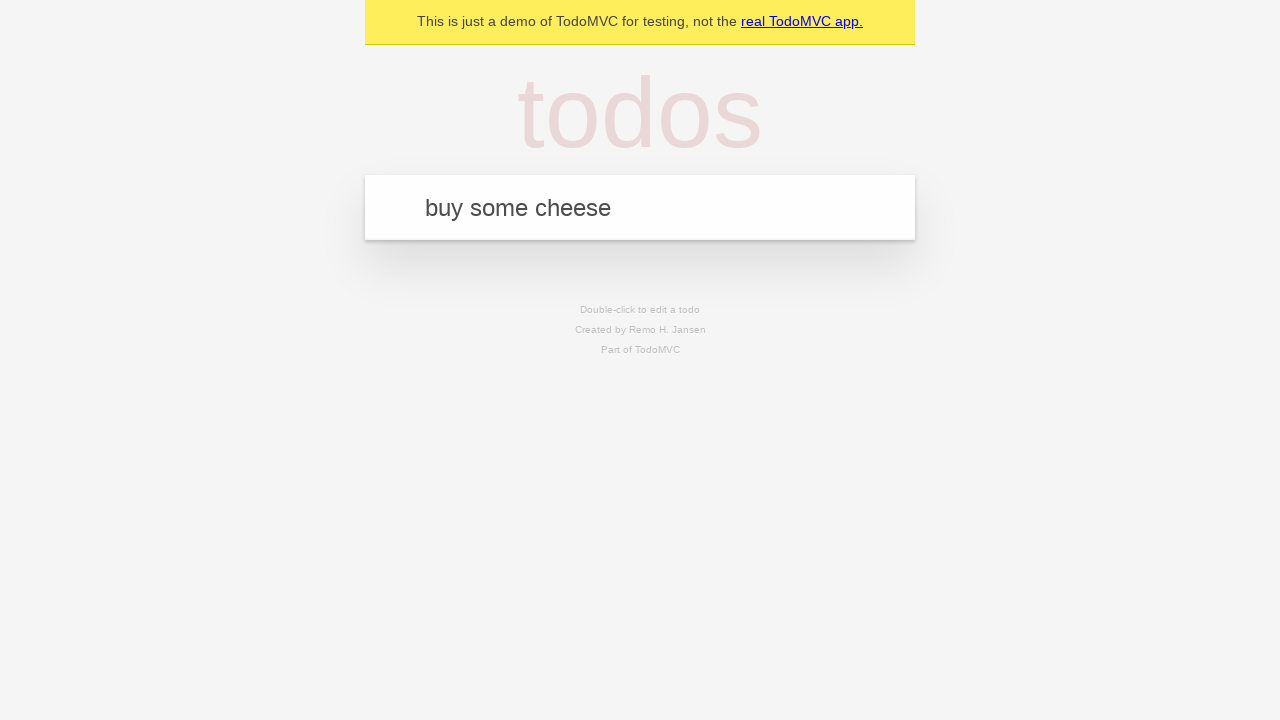

Pressed Enter to add first todo on internal:attr=[placeholder="What needs to be done?"i]
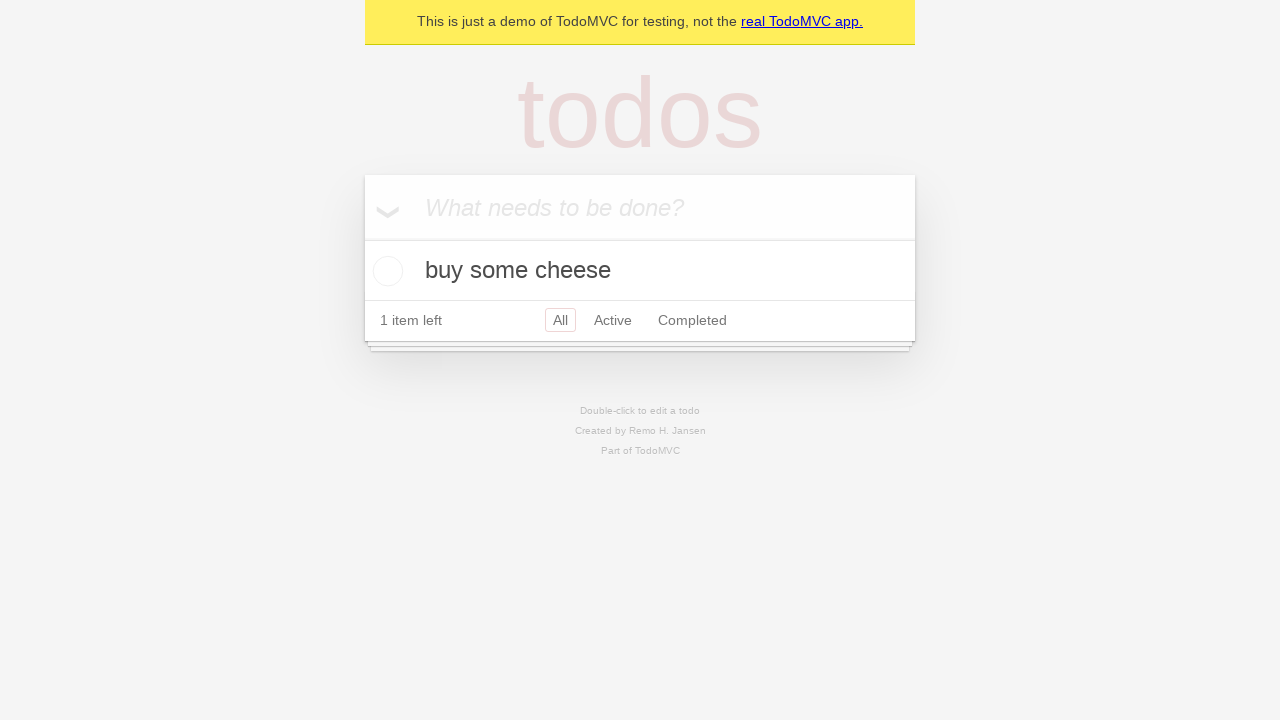

Filled todo input with 'feed the cat' on internal:attr=[placeholder="What needs to be done?"i]
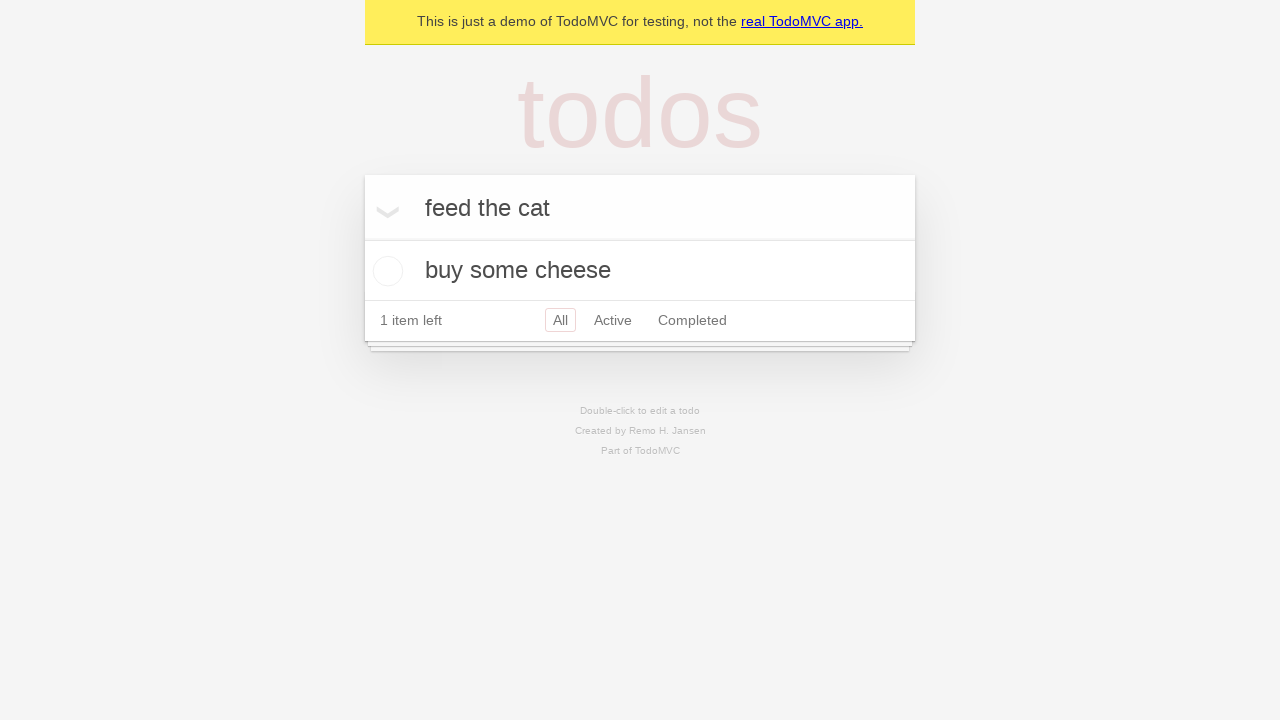

Pressed Enter to add second todo on internal:attr=[placeholder="What needs to be done?"i]
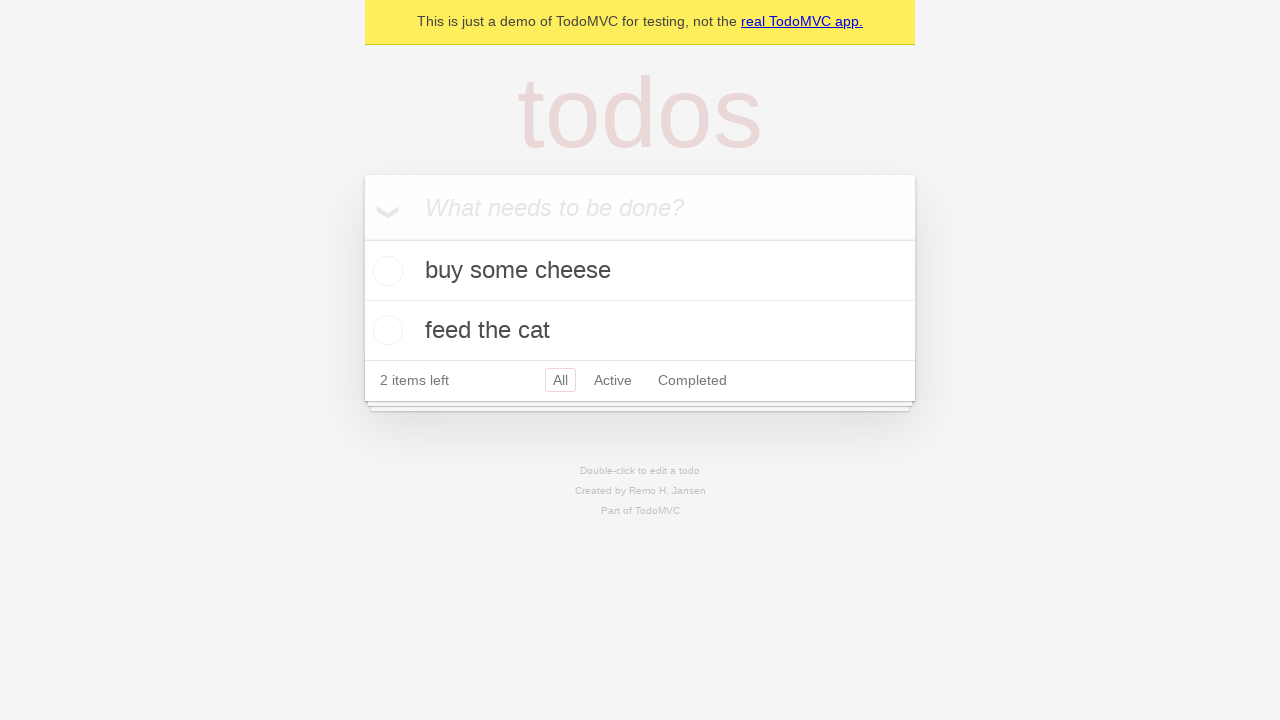

Filled todo input with 'book a doctors appointment' on internal:attr=[placeholder="What needs to be done?"i]
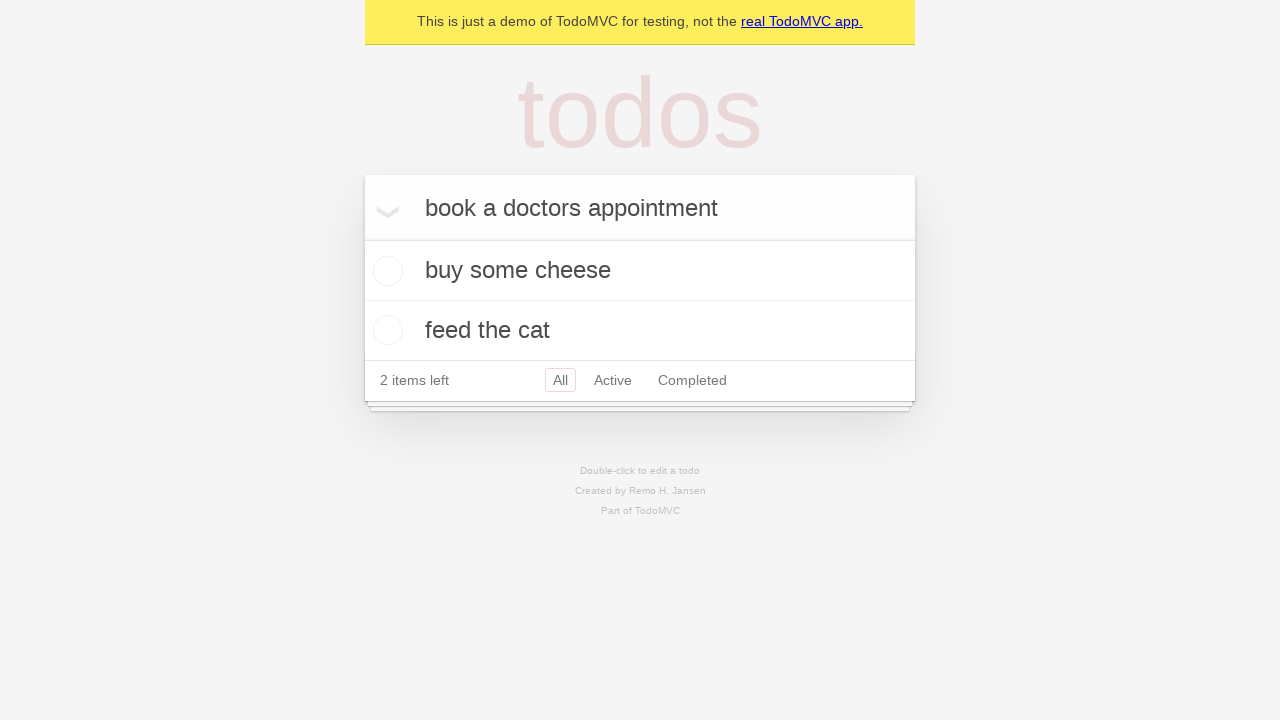

Pressed Enter to add third todo on internal:attr=[placeholder="What needs to be done?"i]
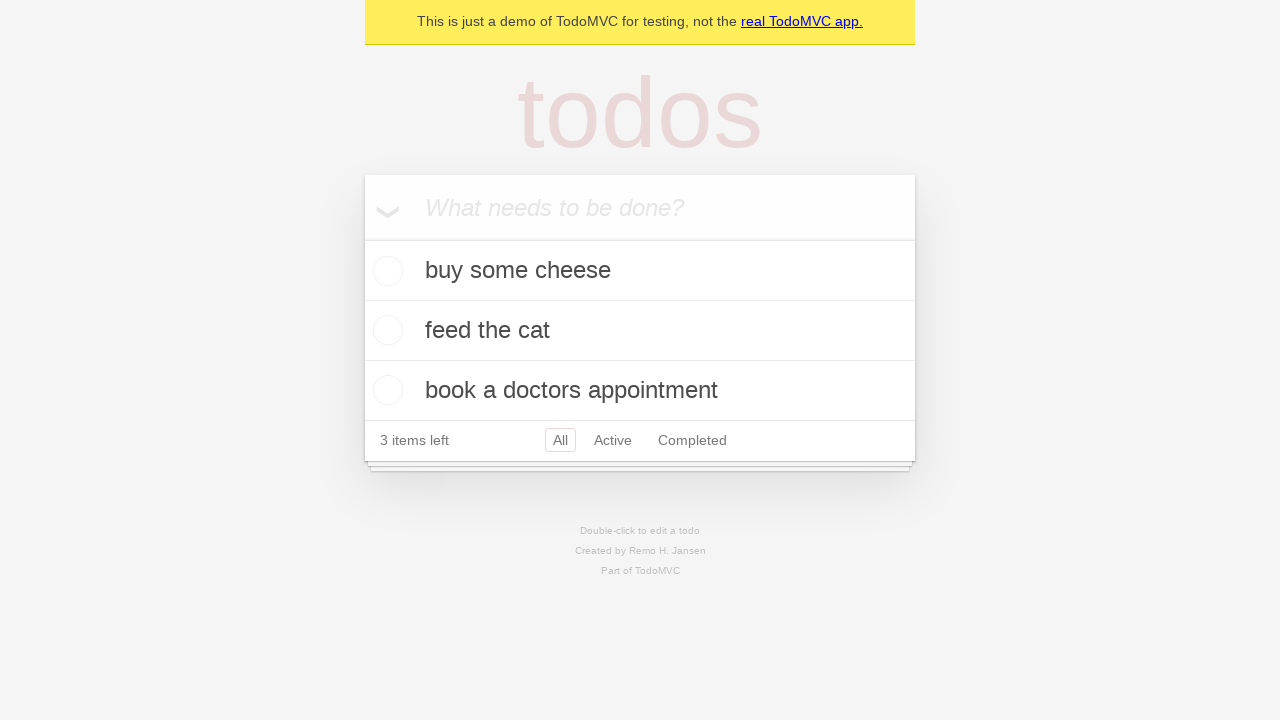

Checked 'Mark all as complete' checkbox at (362, 238) on internal:label="Mark all as complete"i
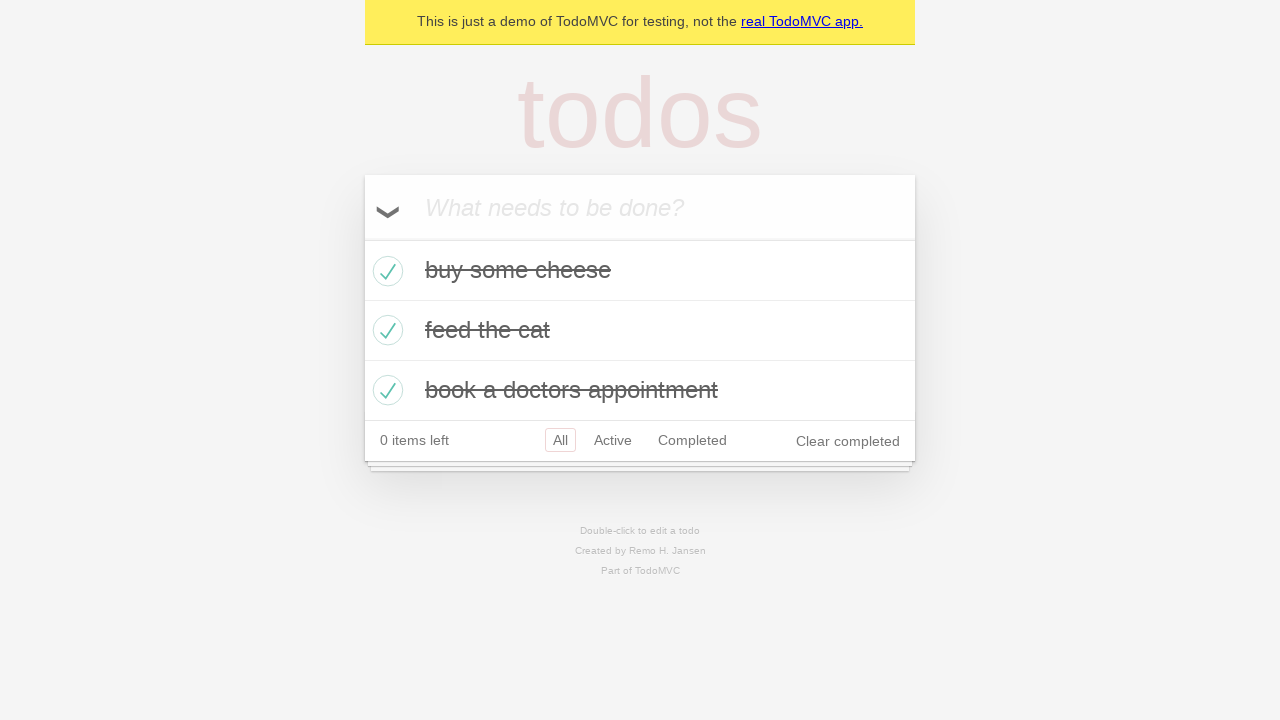

Unchecked the first todo item at (385, 271) on internal:testid=[data-testid="todo-item"s] >> nth=0 >> internal:role=checkbox
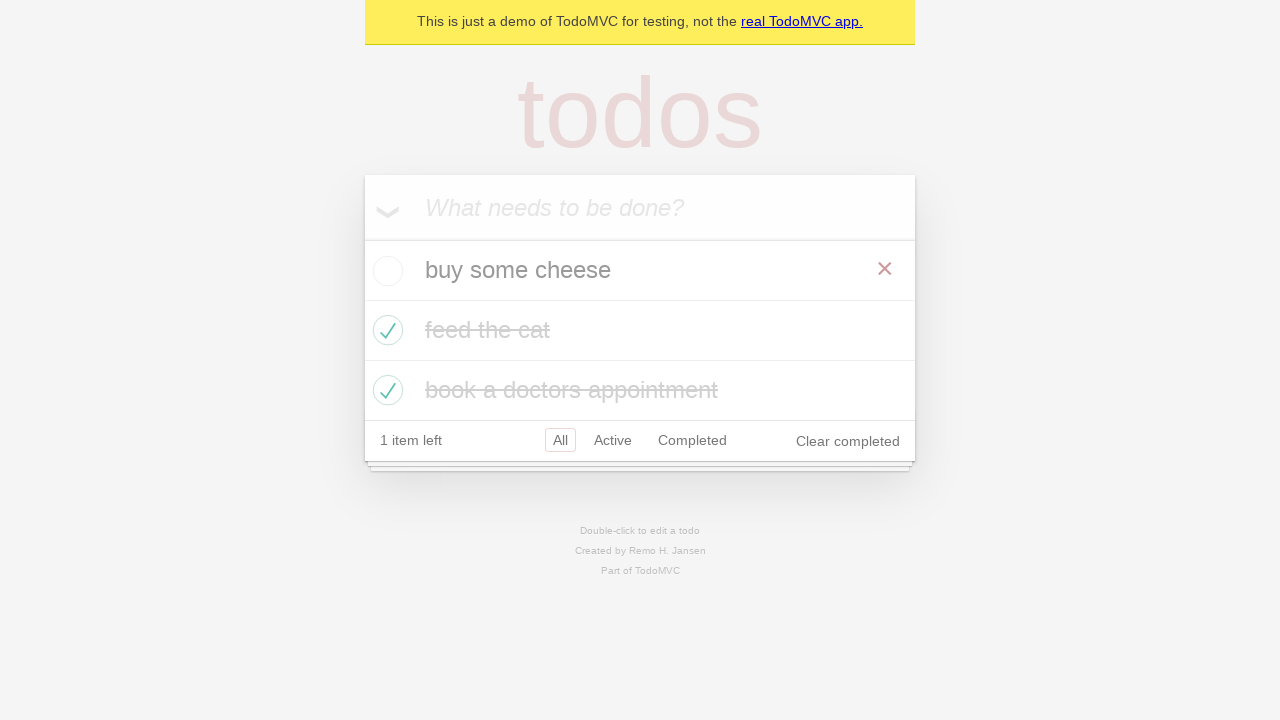

Re-checked the first todo item at (385, 271) on internal:testid=[data-testid="todo-item"s] >> nth=0 >> internal:role=checkbox
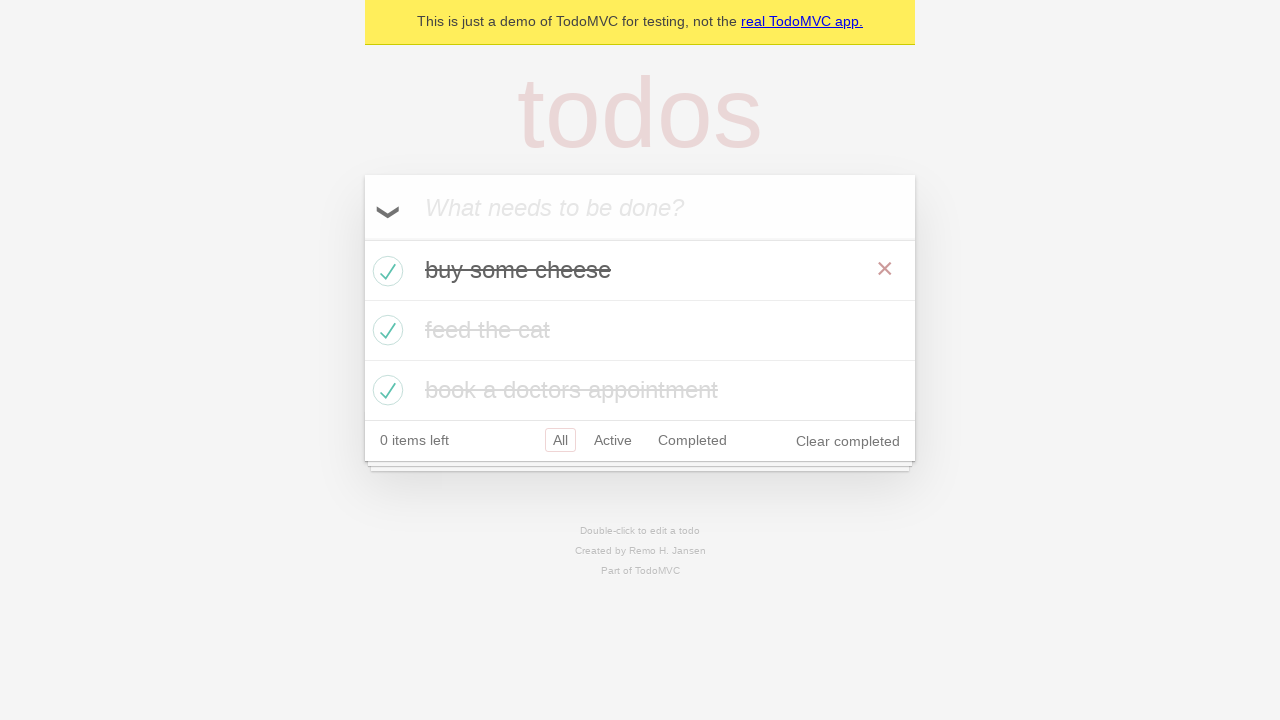

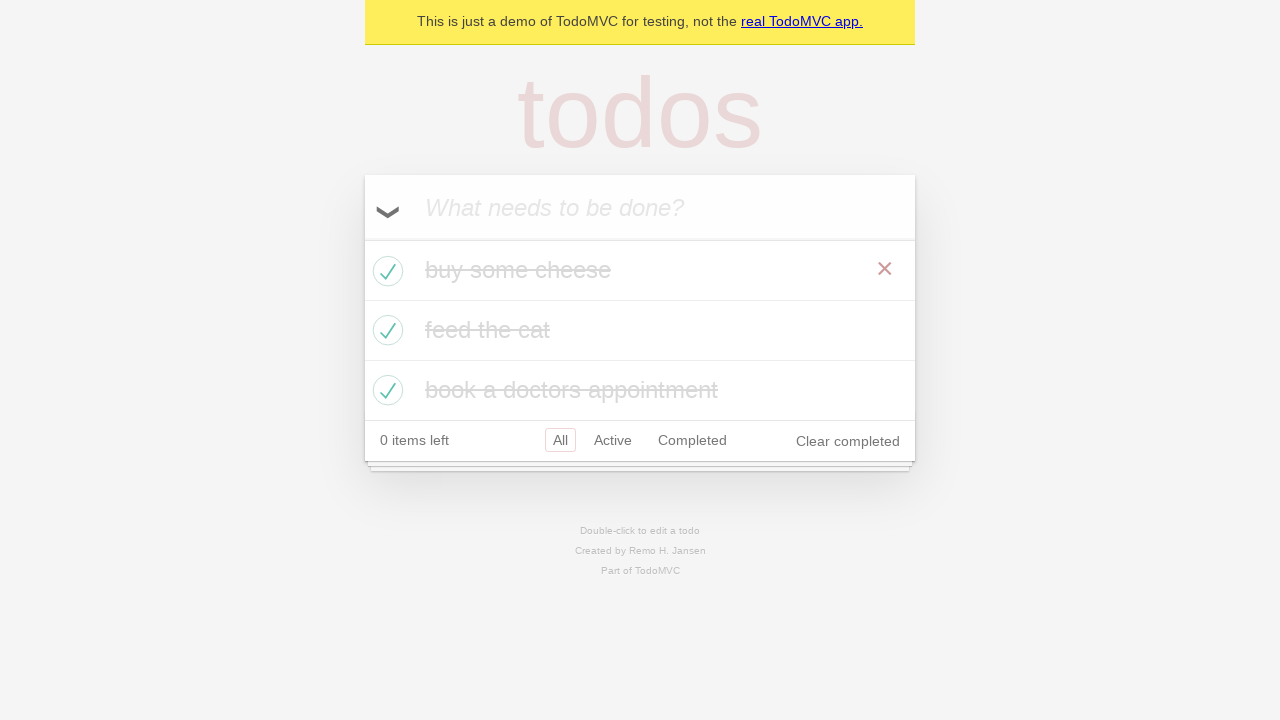